Tests iframe switching functionality on W3Schools by navigating into an iframe, clicking a button inside it, then switching back to the main content and clicking the theme change link.

Starting URL: https://www.w3schools.com/js/tryit.asp?filename=tryjs_myfirst

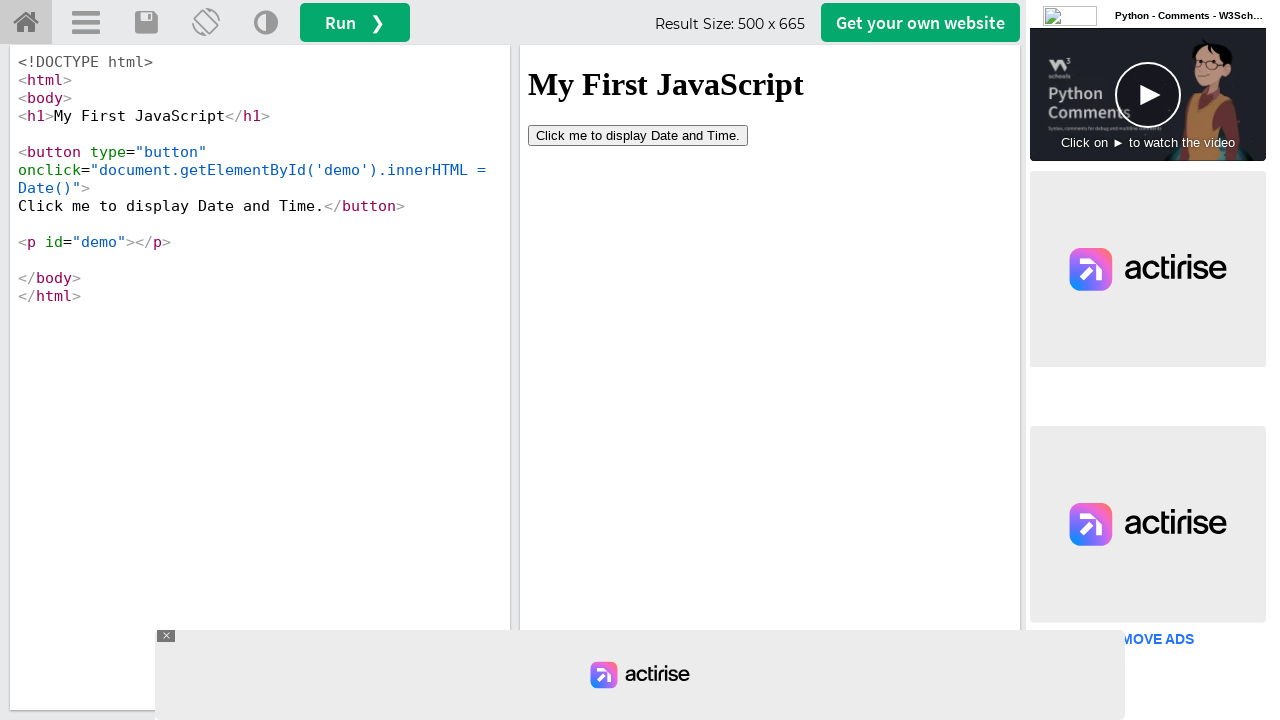

Located iframe with id 'iframeResult'
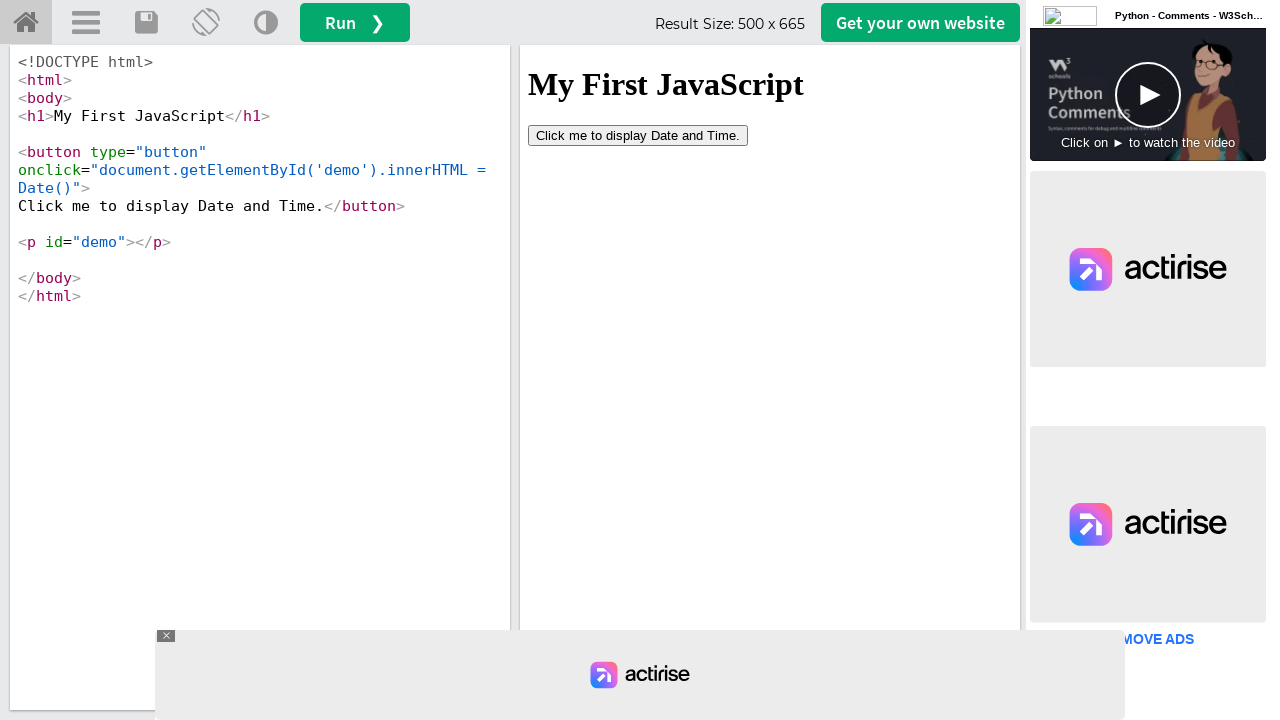

Clicked button inside the iframe at (638, 135) on #iframeResult >> internal:control=enter-frame >> button[type='button']
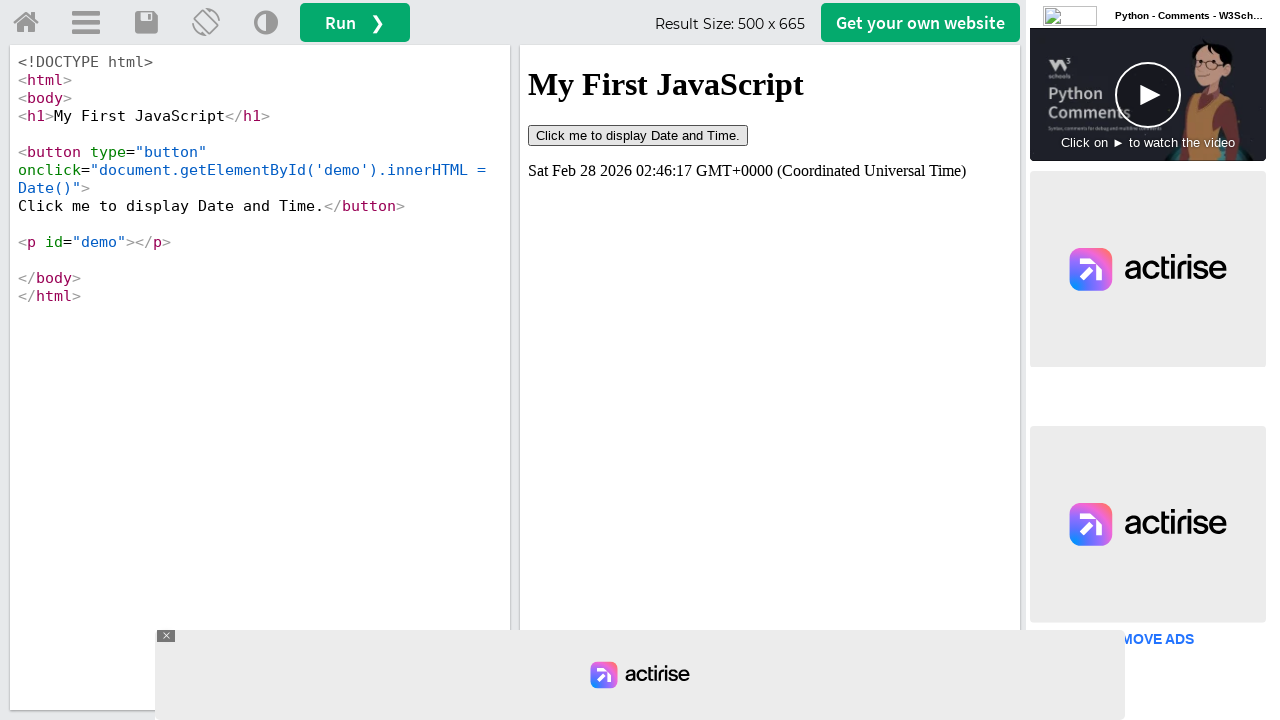

Waited 1 second for action to complete
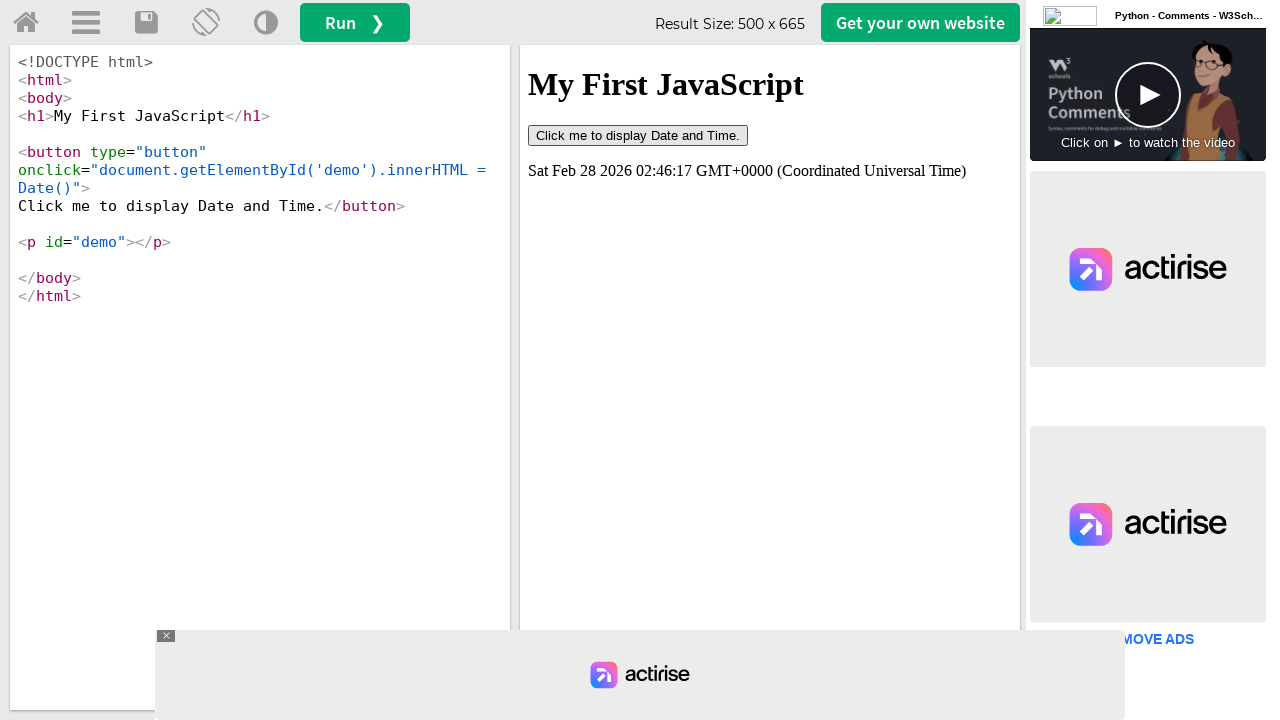

Clicked theme change link in main content at (266, 23) on (//a[@title='Change Theme'])[1]
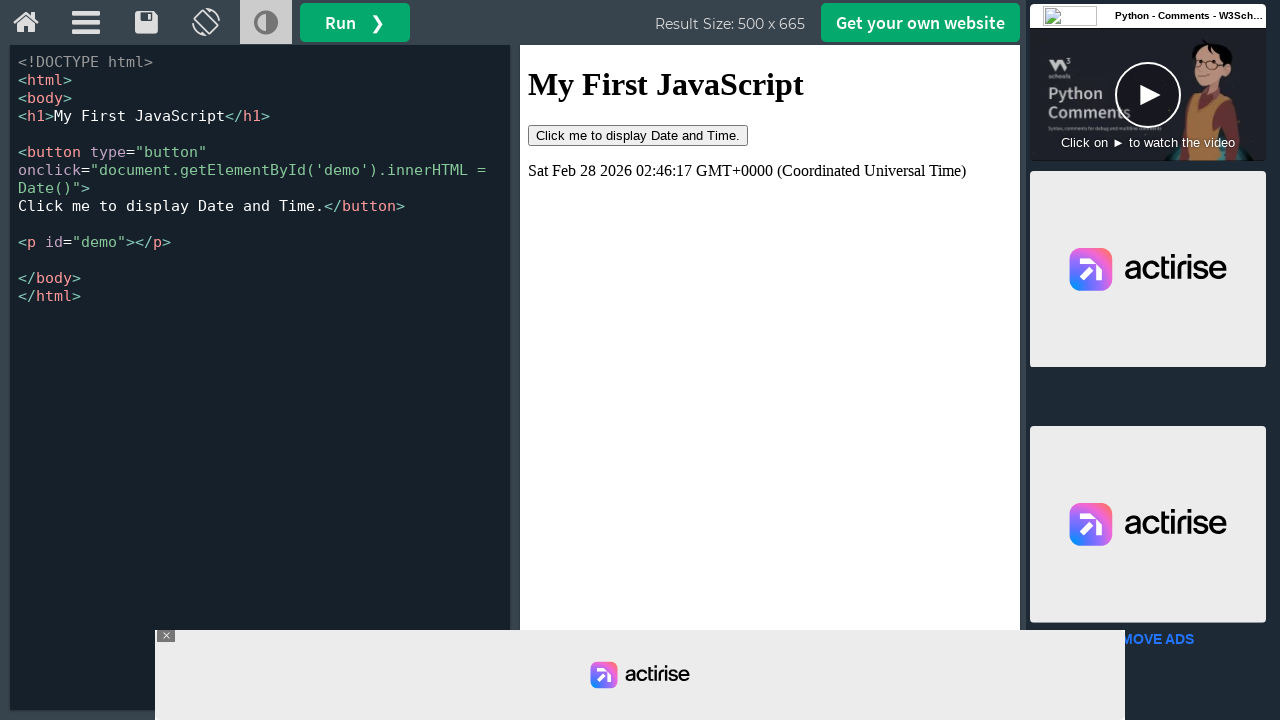

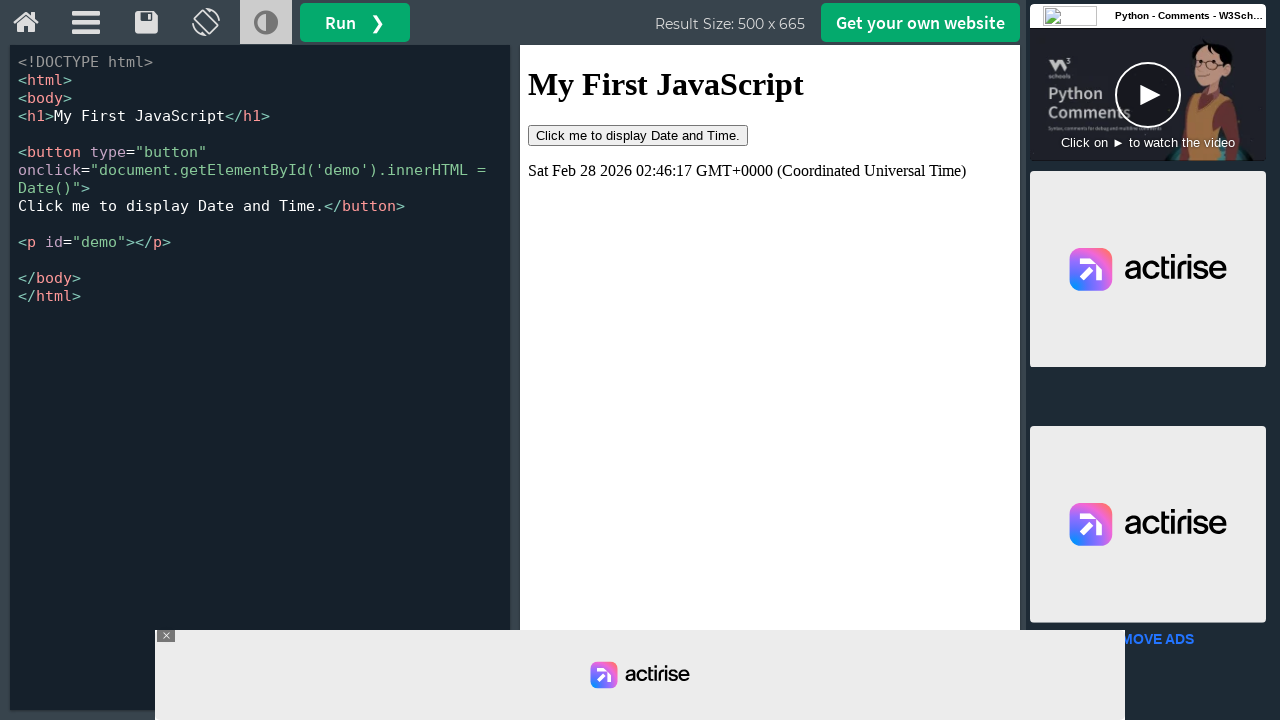